Tests dynamic properties page by waiting for a button's text color to change to red and then clicking it. Demonstrates two approaches: using expect assertion and using wait_for_selector.

Starting URL: https://demoqa.com/dynamic-properties

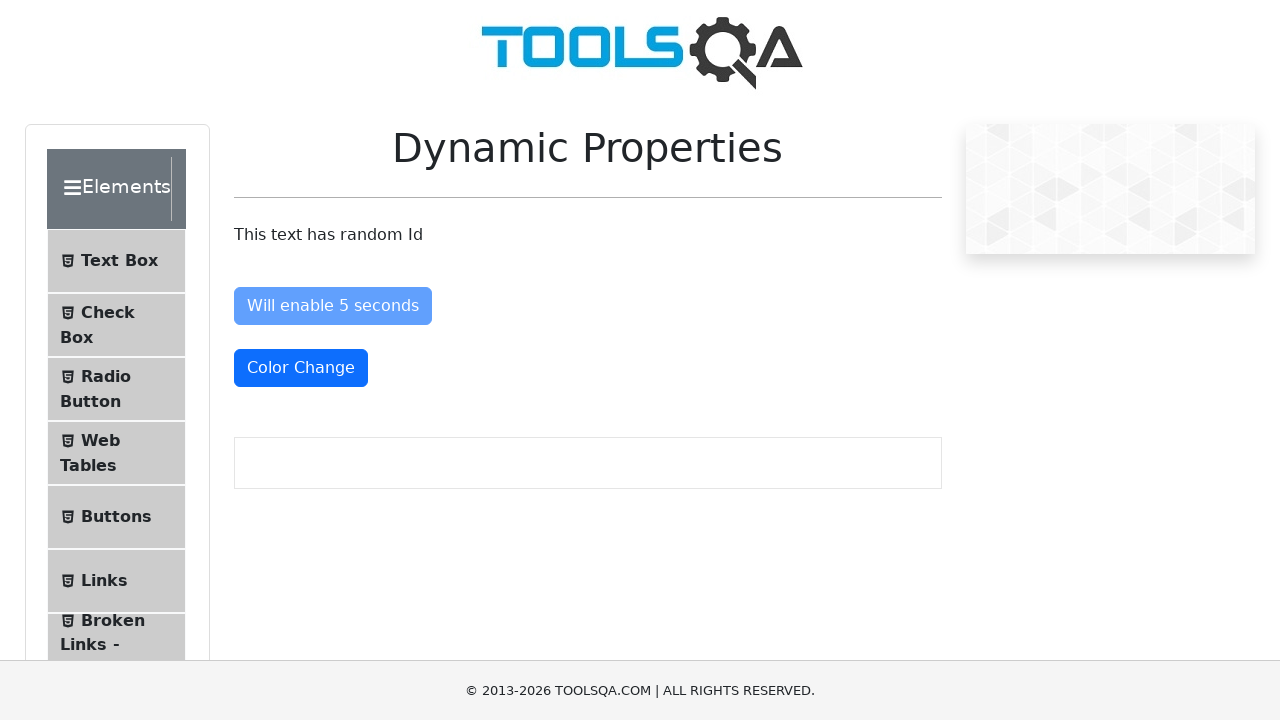

Navigated to dynamic properties page
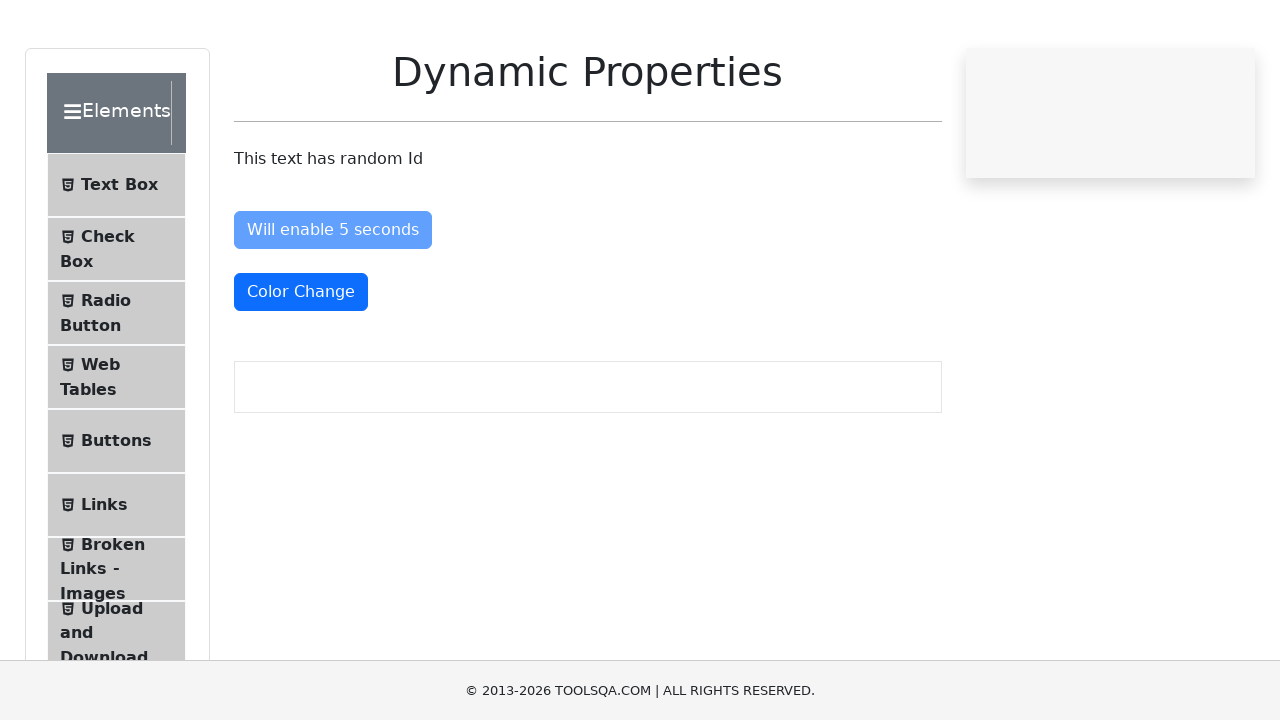

Located the color change button
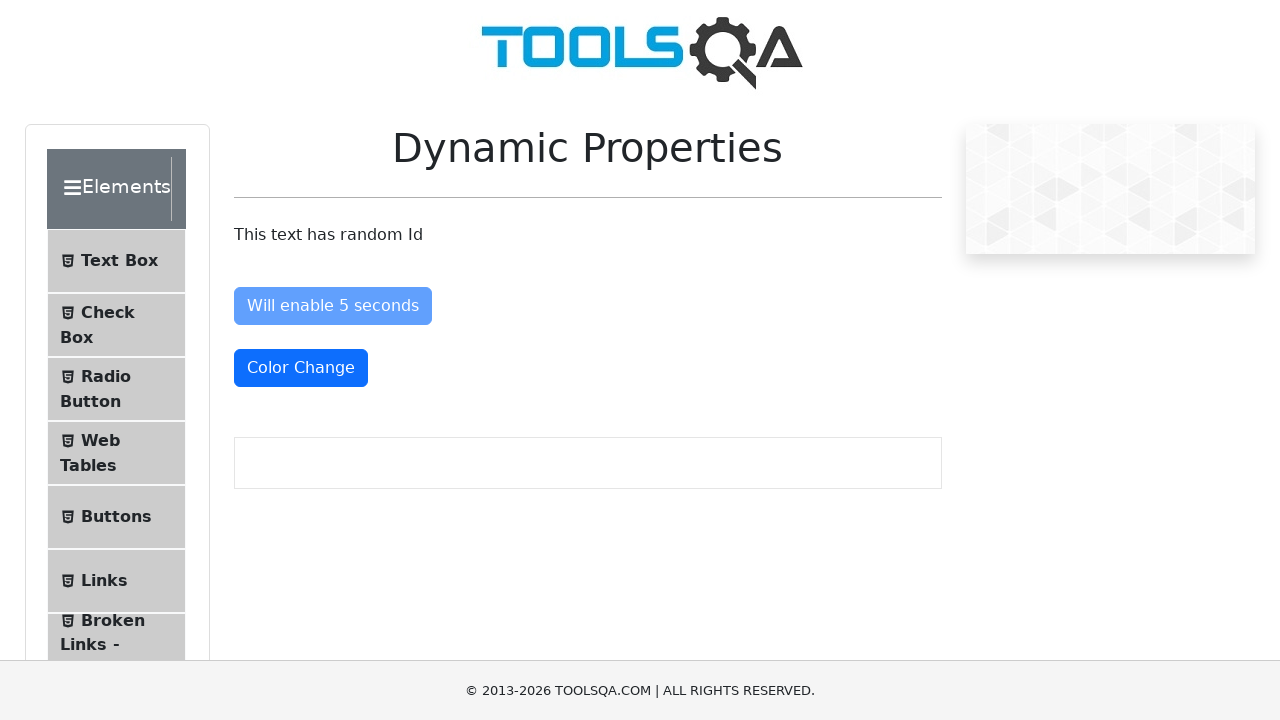

Verified button text color changed to red (text-danger class present)
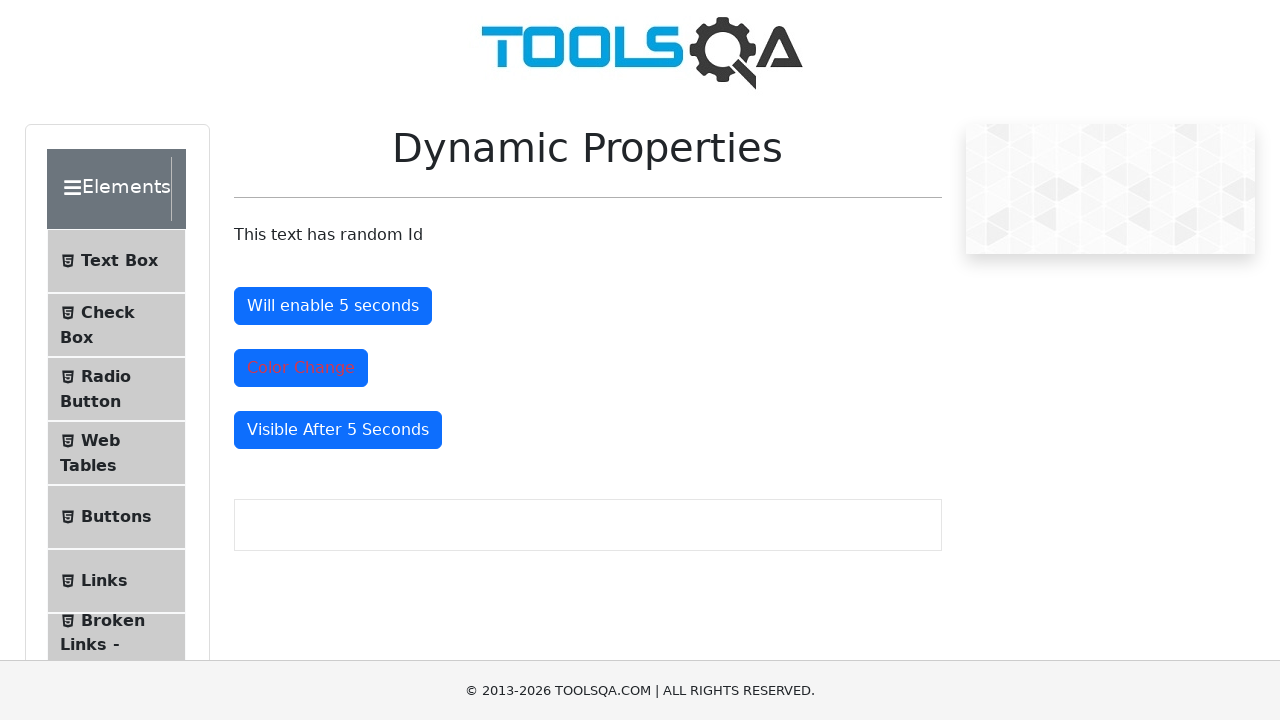

Clicked the color change button at (301, 368) on xpath=//button[@id="colorChange"]
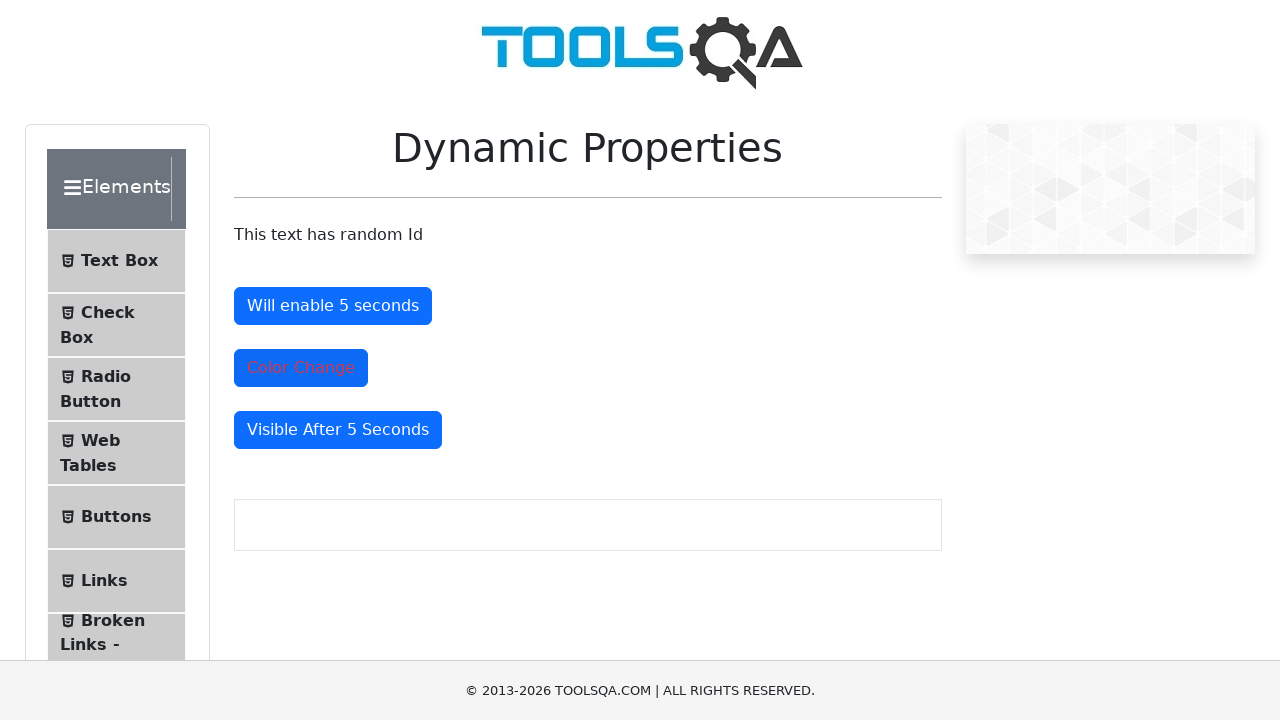

Waited for button with red text class using wait_for_selector
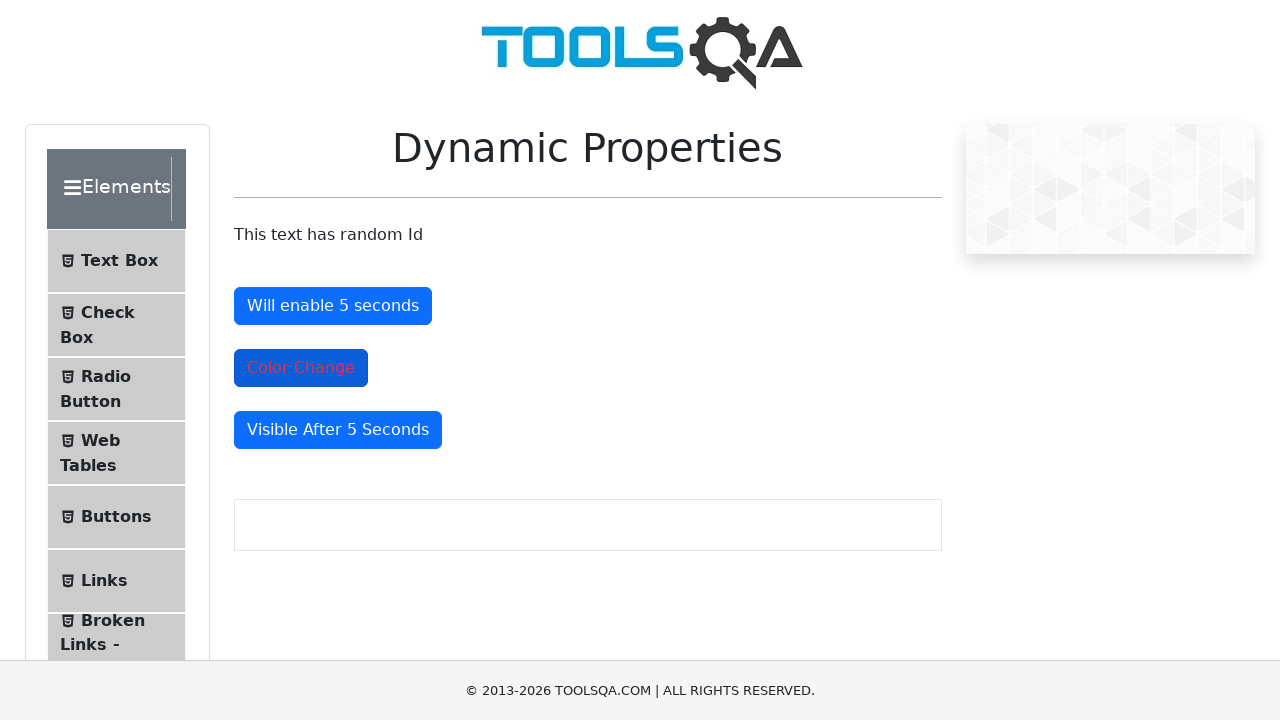

Clicked the red text button using alternative selector approach at (301, 368) on //button[(@id="colorChange") and (contains(@class, "text-danger"))]
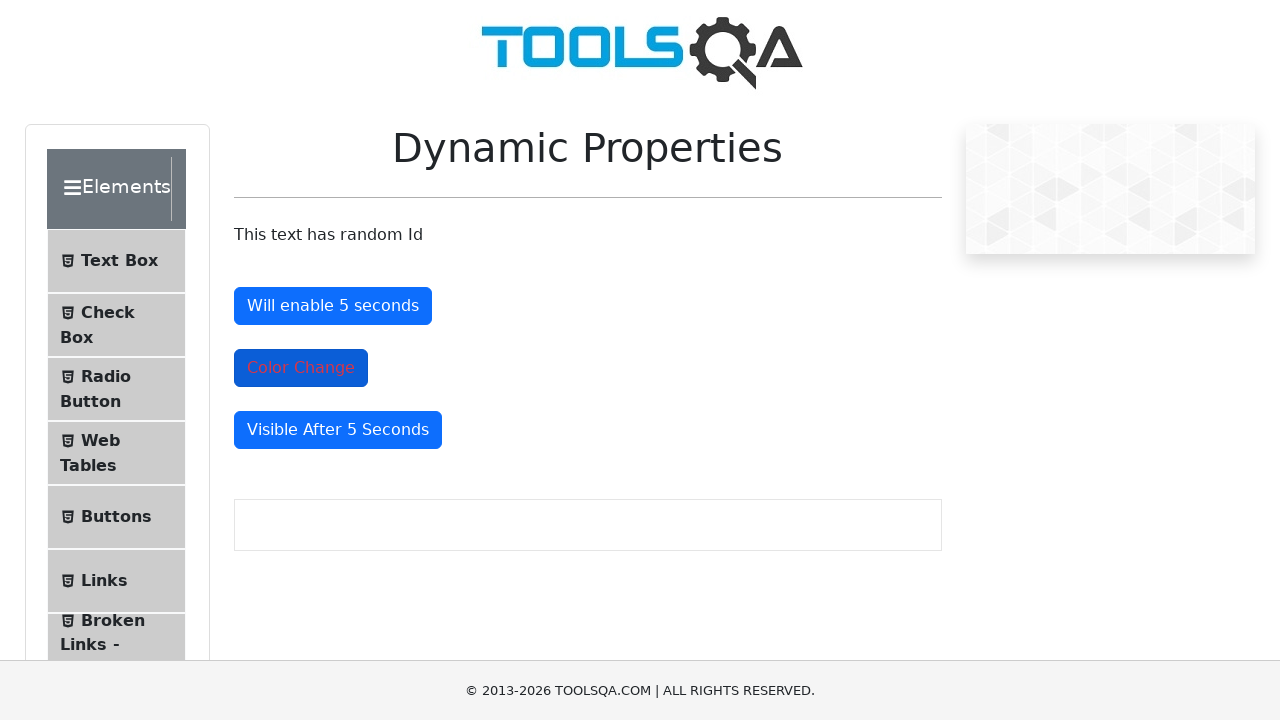

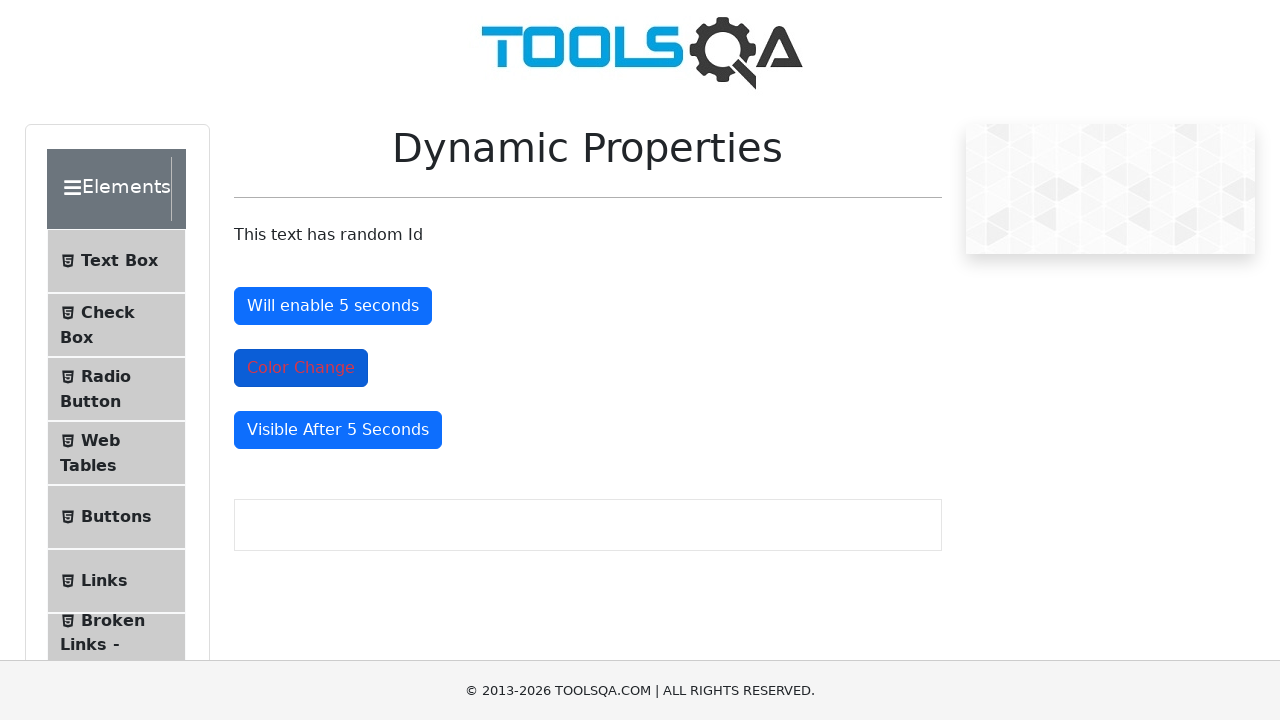